Tests alert handling functionality by triggering alerts and confirm dialogs, accepting and dismissing them

Starting URL: https://www.letskodeit.com/practice

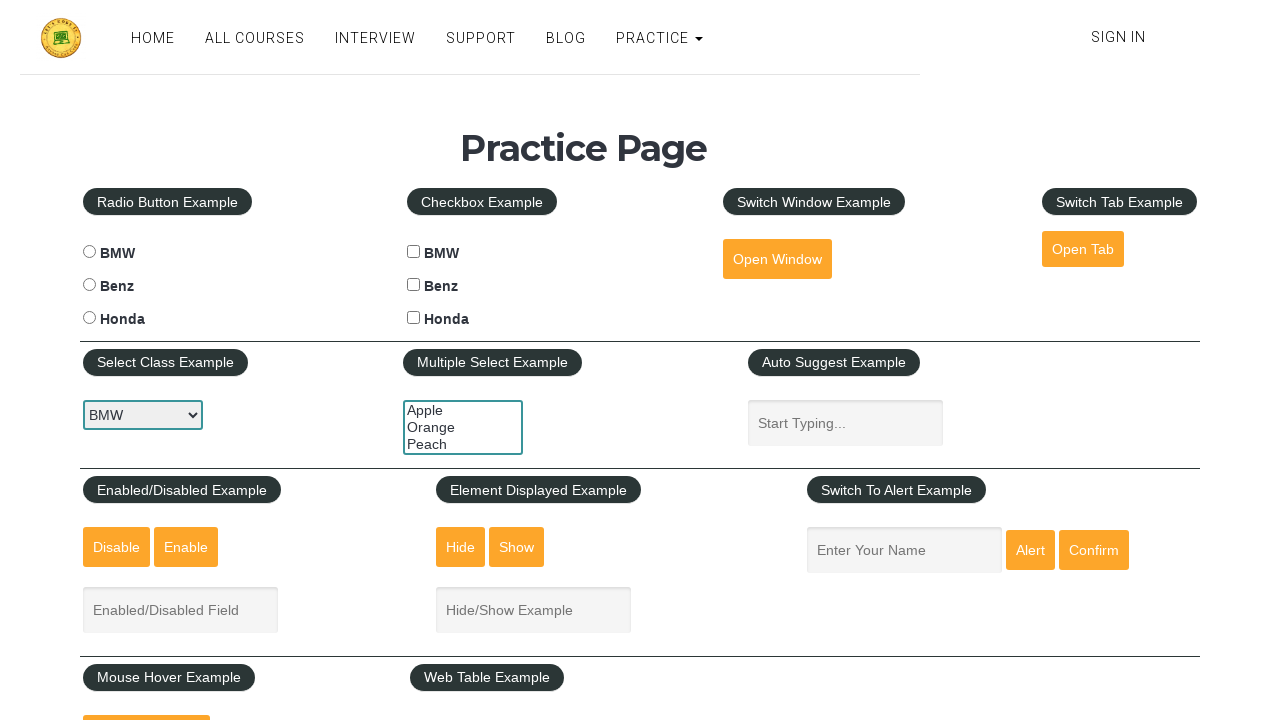

Filled name field with 'Anil' on #name
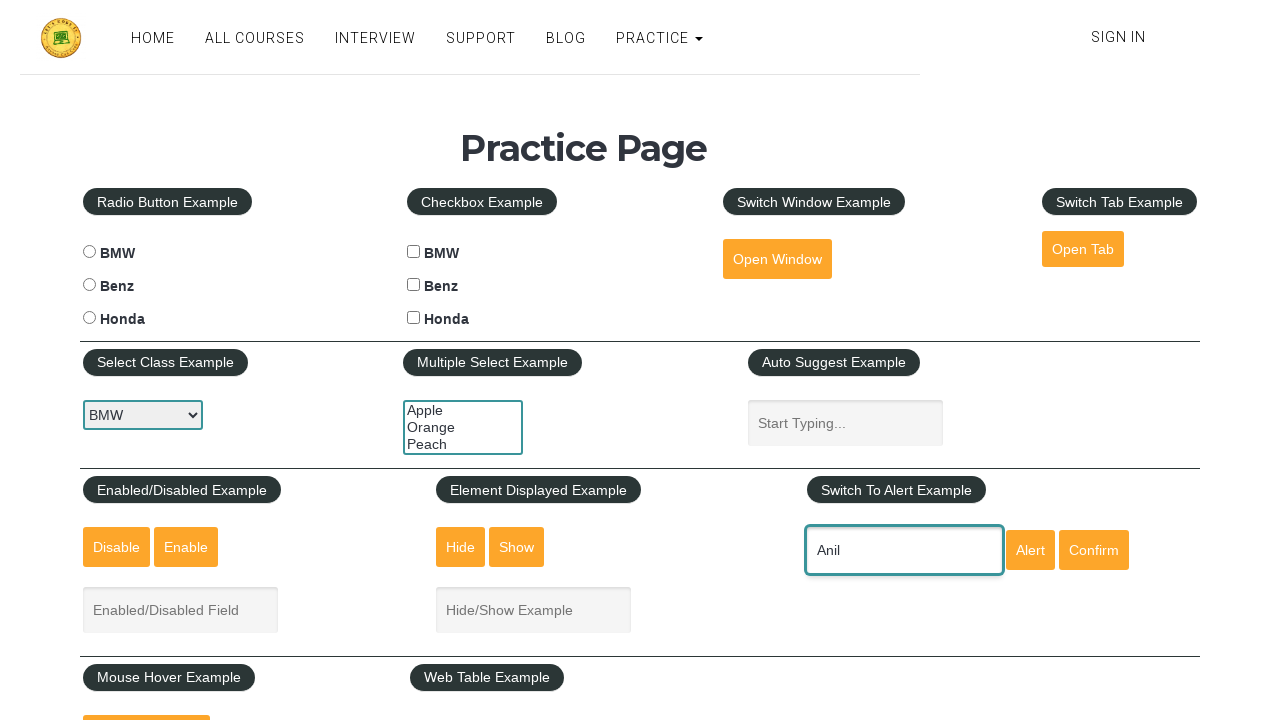

Clicked alert button to trigger alert dialog at (1030, 550) on #alertbtn
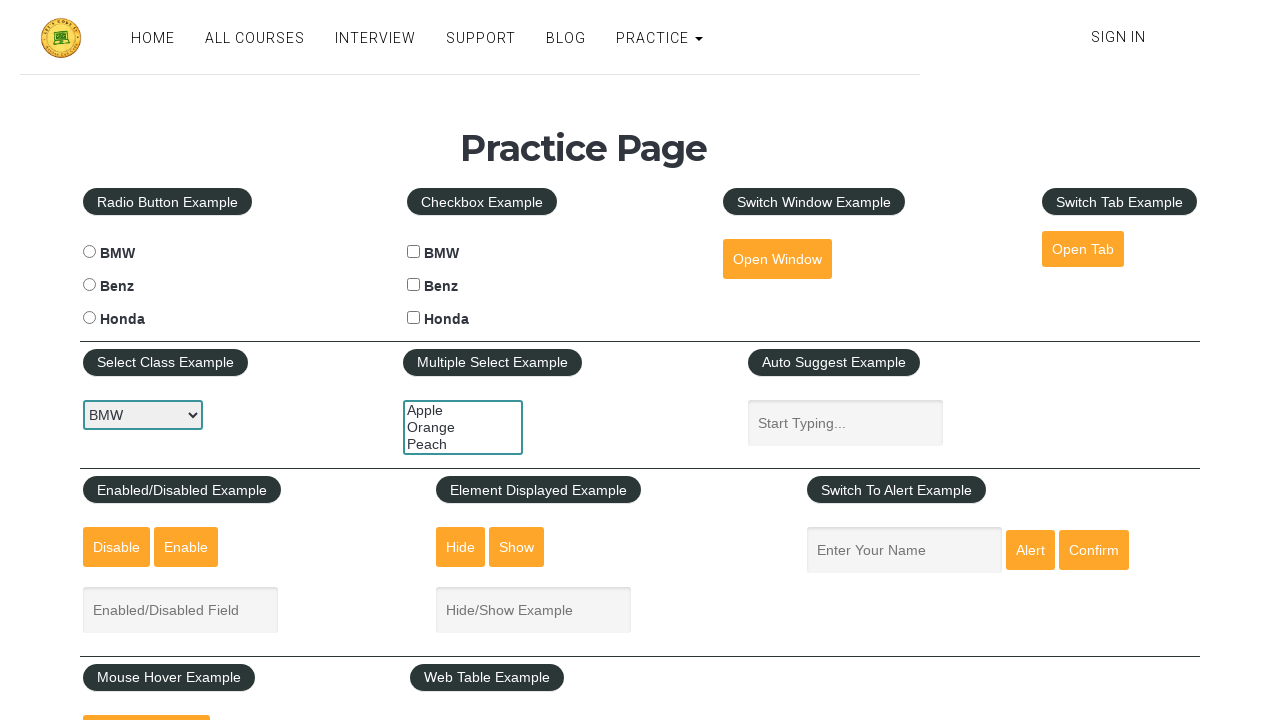

Set up dialog handler to accept alerts
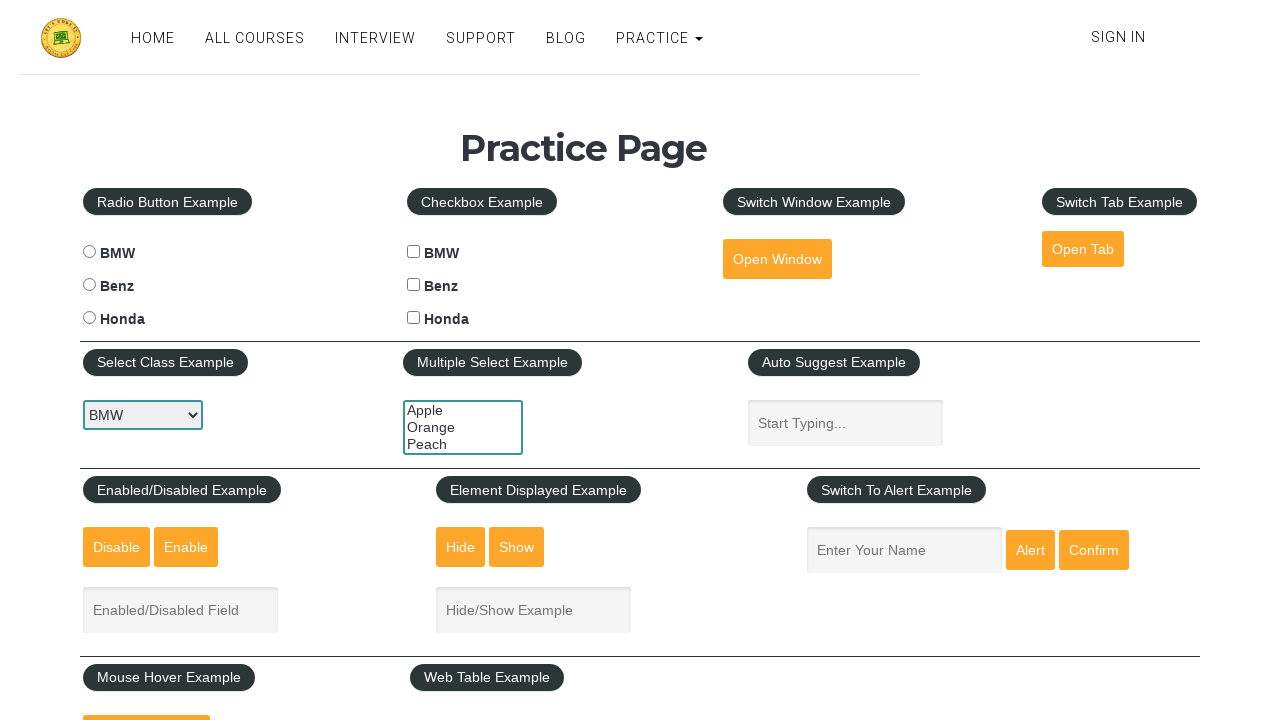

Waited 2000ms after accepting alert
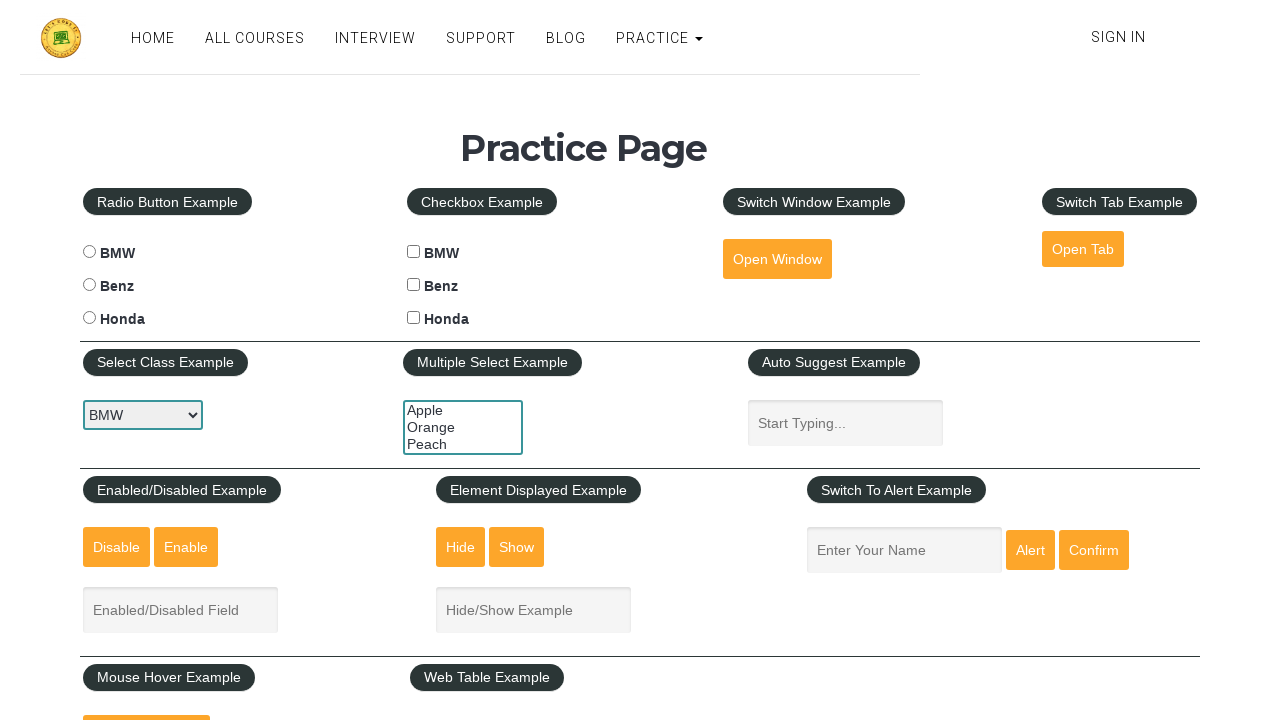

Filled name field with 'Anil' again on #name
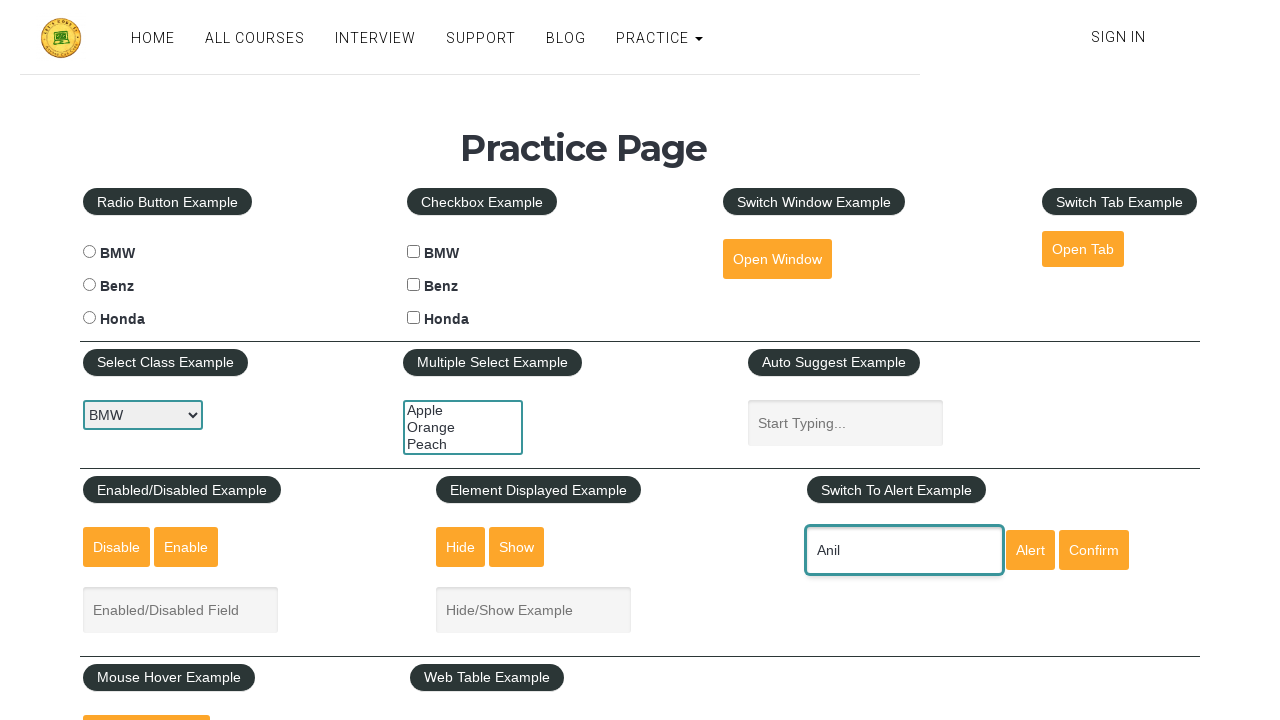

Set up dialog handler to dismiss dialogs
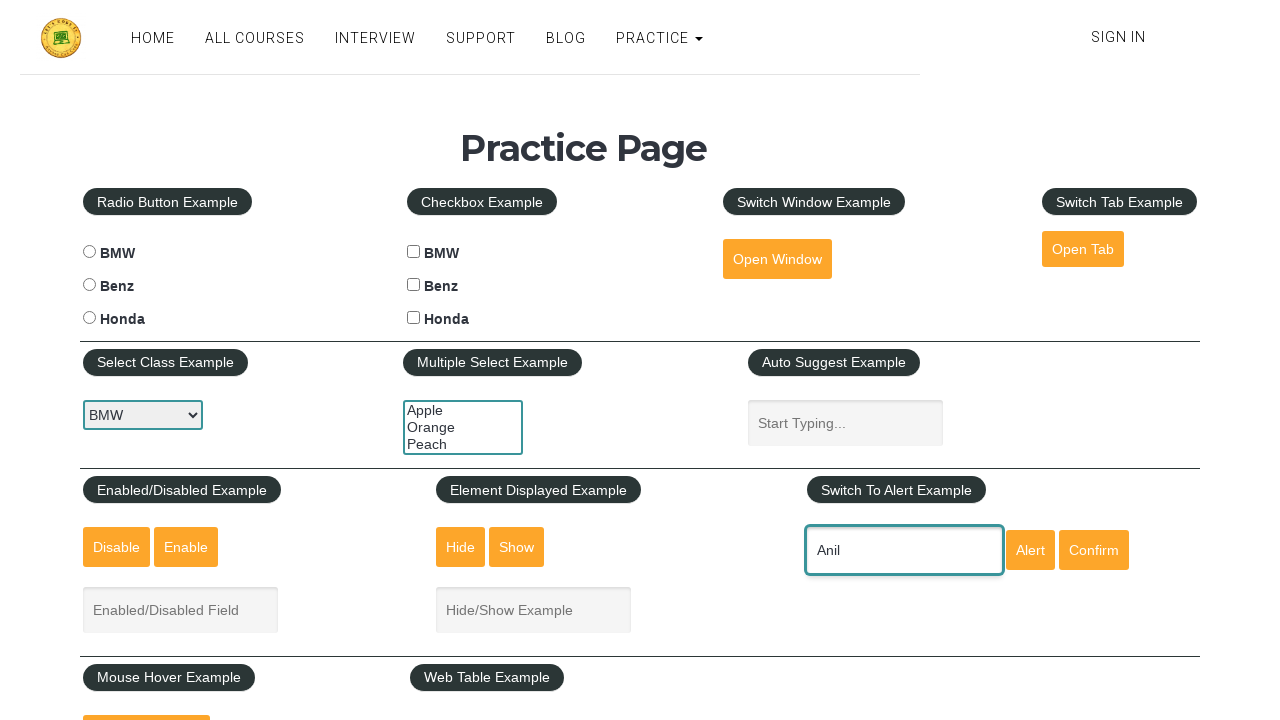

Clicked confirm button to trigger confirm dialog at (1094, 550) on #confirmbtn
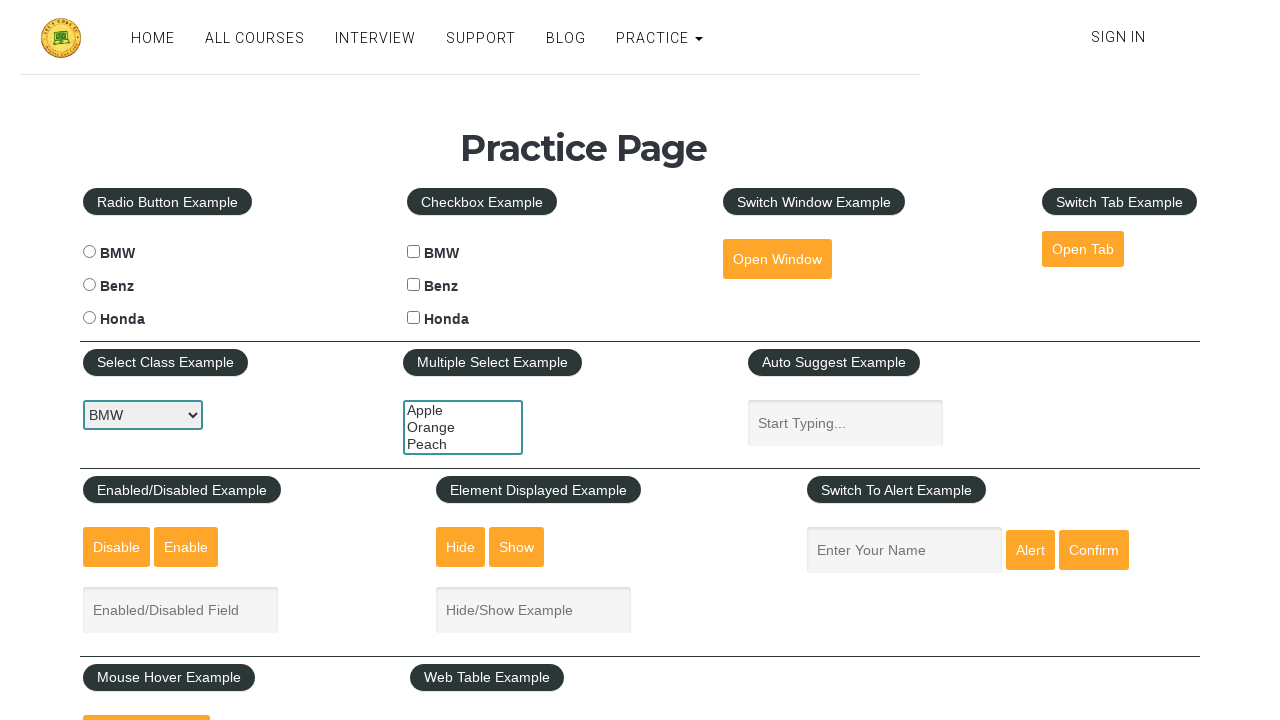

Waited 2000ms after dismissing confirm dialog
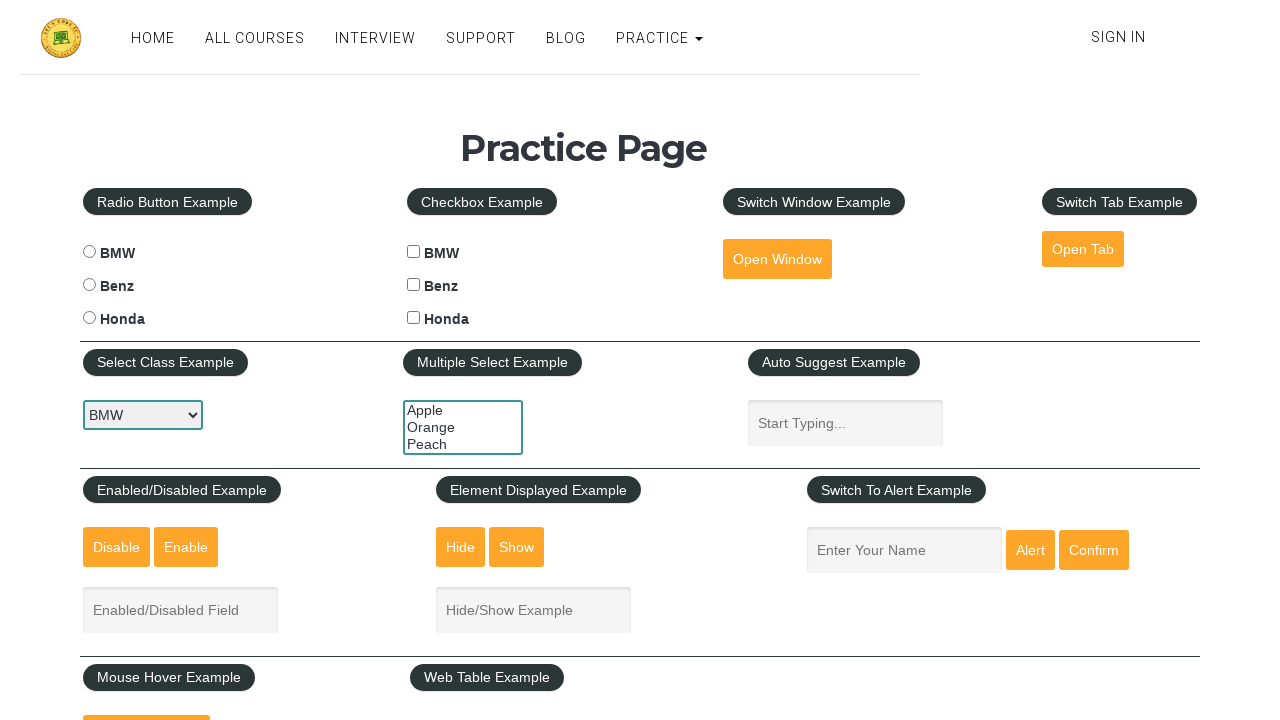

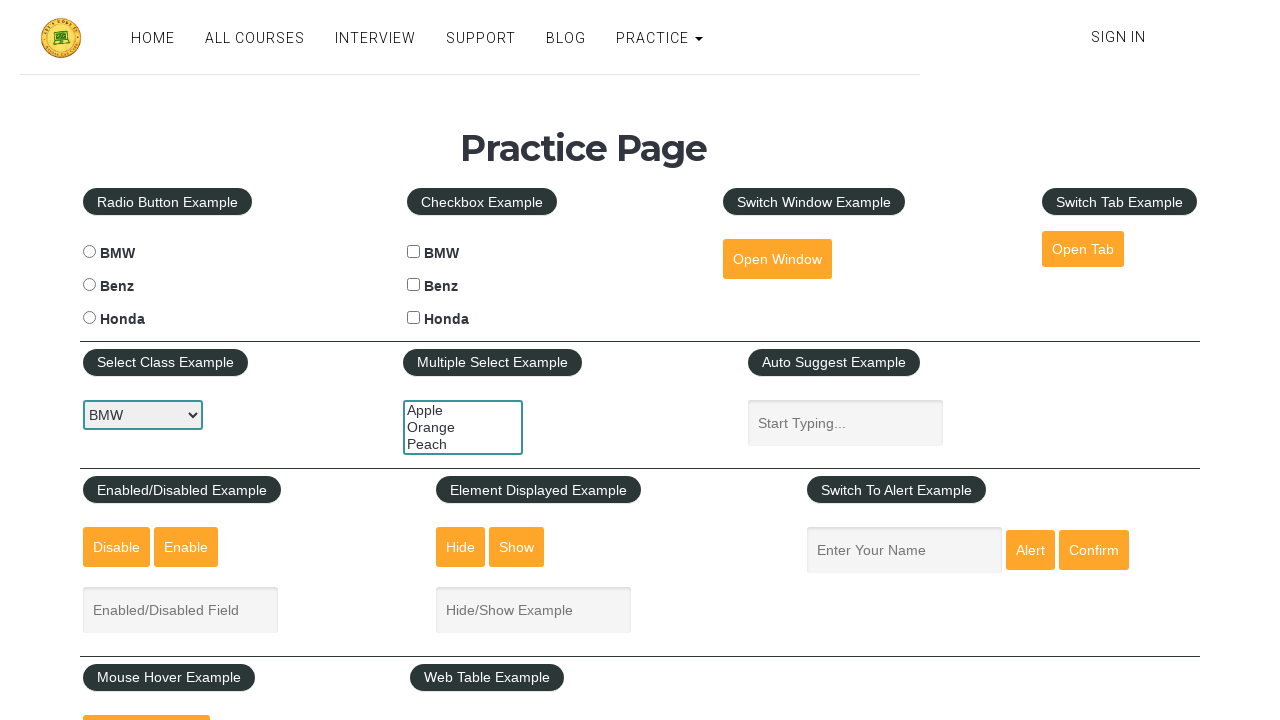